Tests filling out a Selenium practice form by entering text into email and password fields using ID locators on a public practice webpage.

Starting URL: https://proleed.academy/exercises/selenium/selenium-element-id-locators-practice-form.php

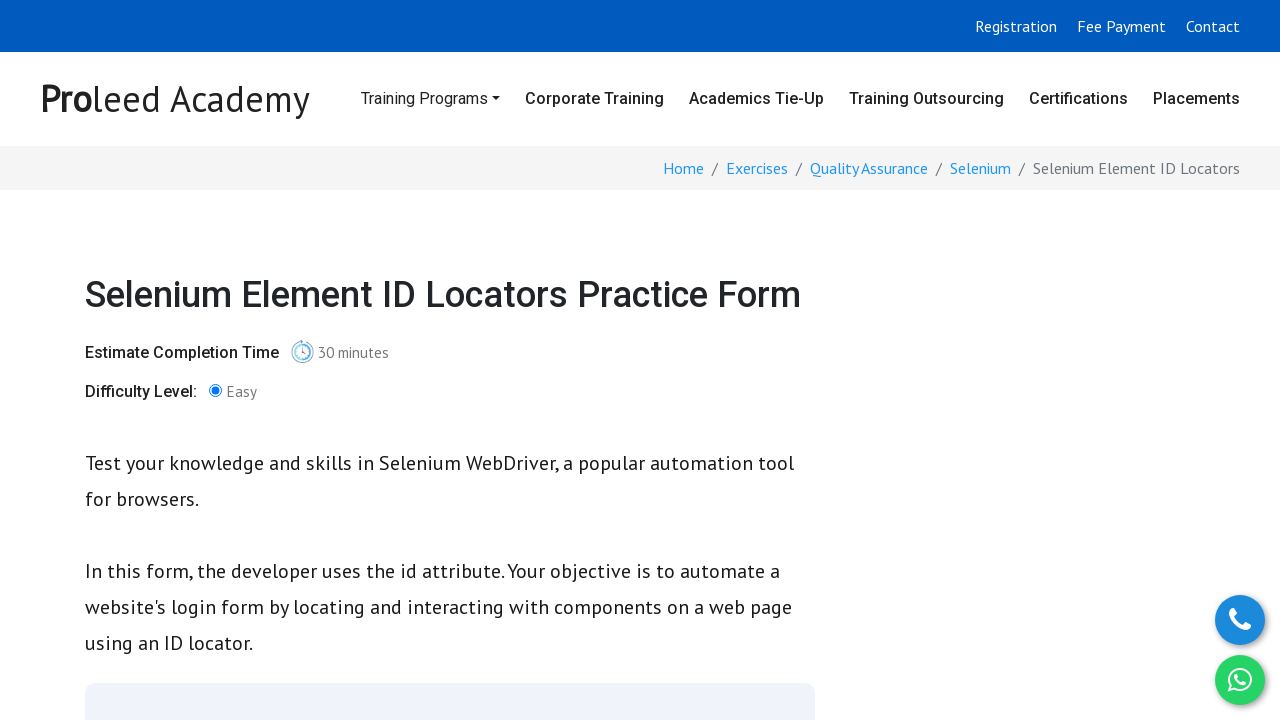

Navigated to Selenium ID locators practice form page
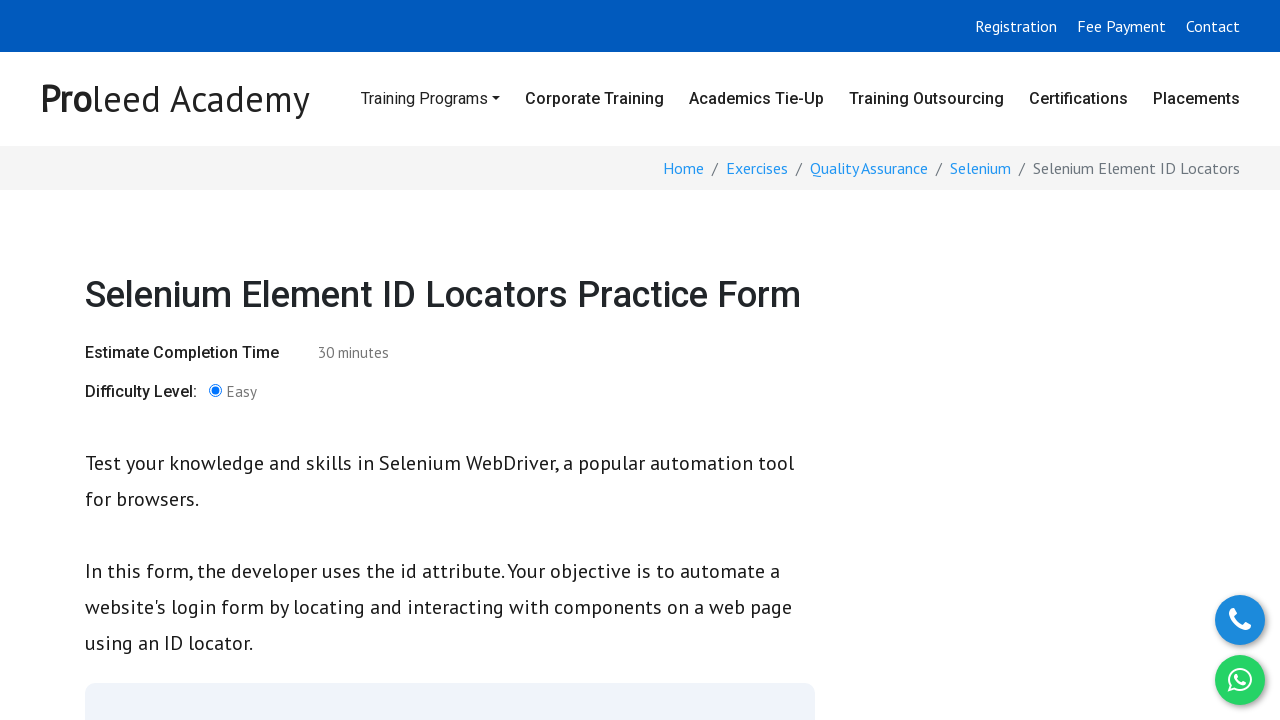

Filled email field with 'practiceuser@example.com' using ID locator on #email
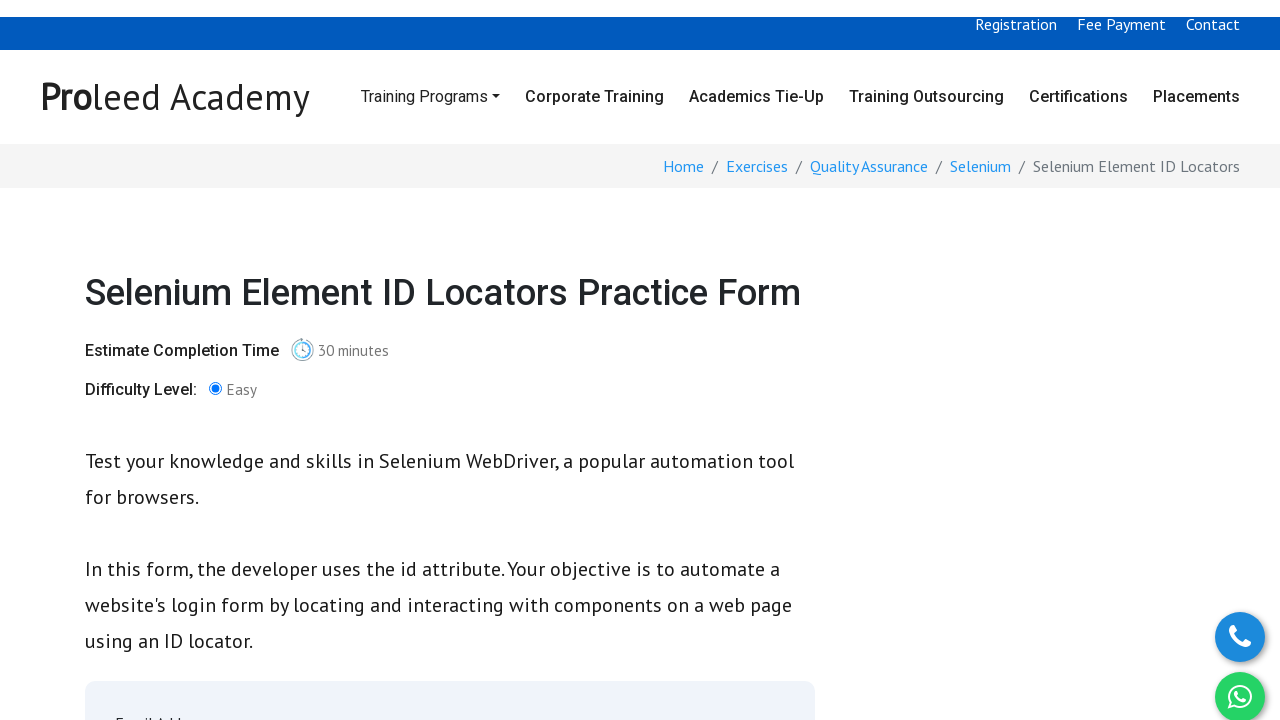

Filled password field with 'SamplePass456' using ID locator on #password
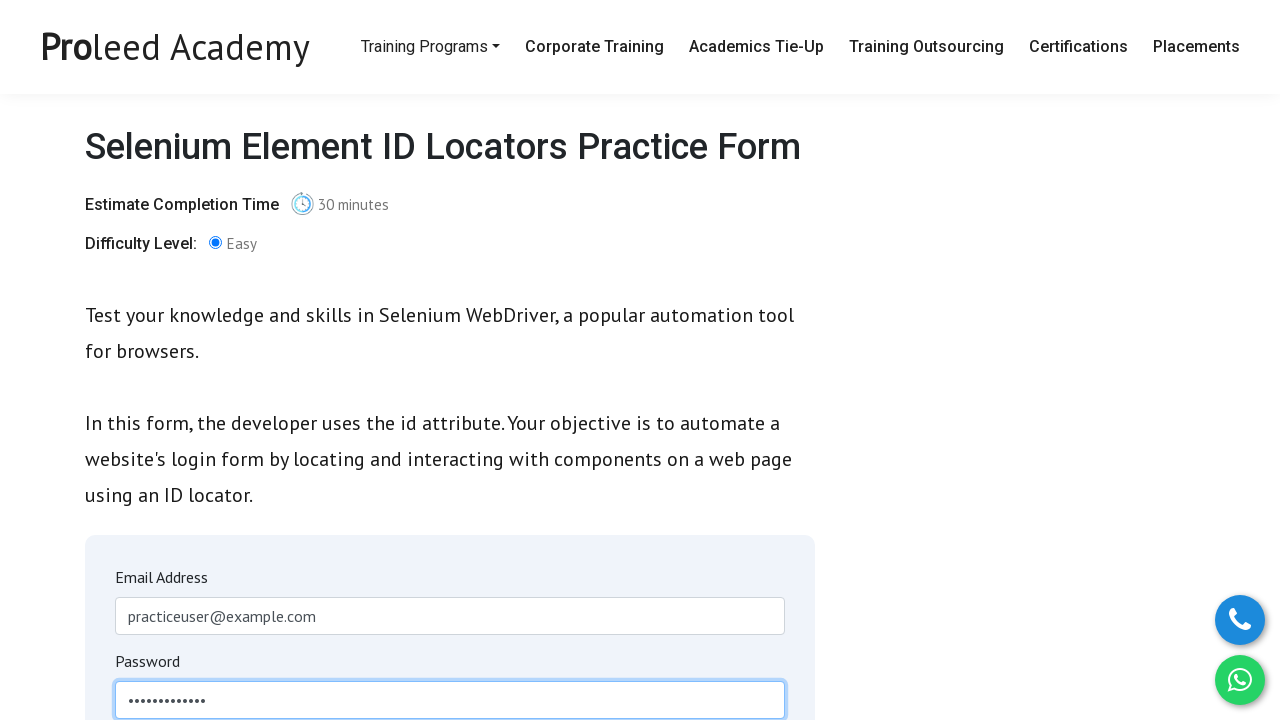

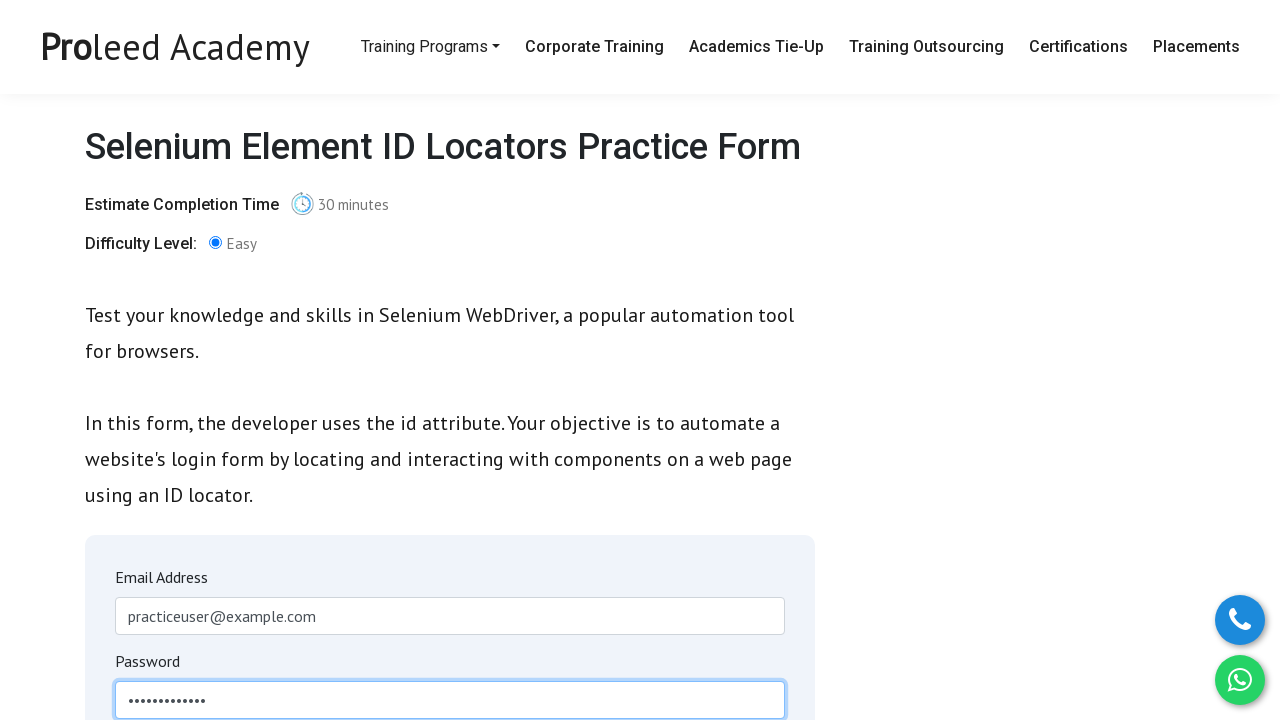